Tests a table with fixed header by scrolling to it, extracting values from the fourth column, calculating their sum, and verifying it matches the displayed total amount

Starting URL: https://rahulshettyacademy.com/AutomationPractice/

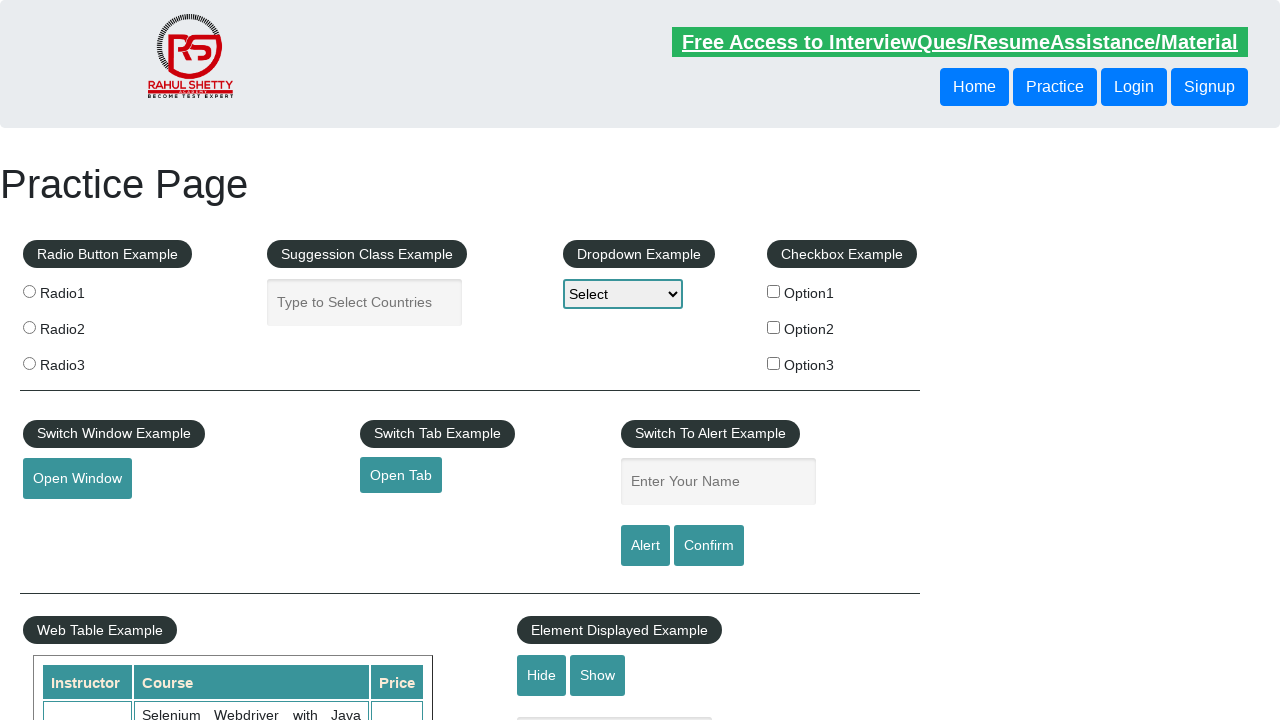

Navigated to AutomationPractice page
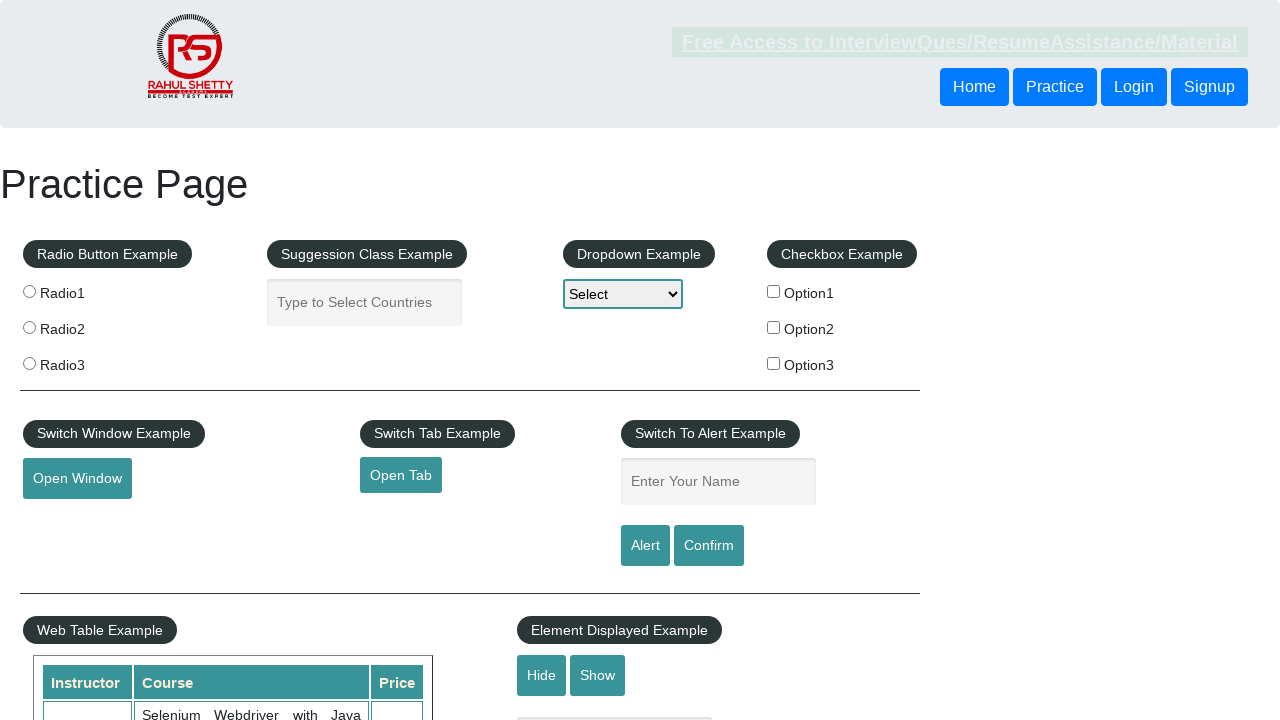

Scrolled down page by 500px to view the table
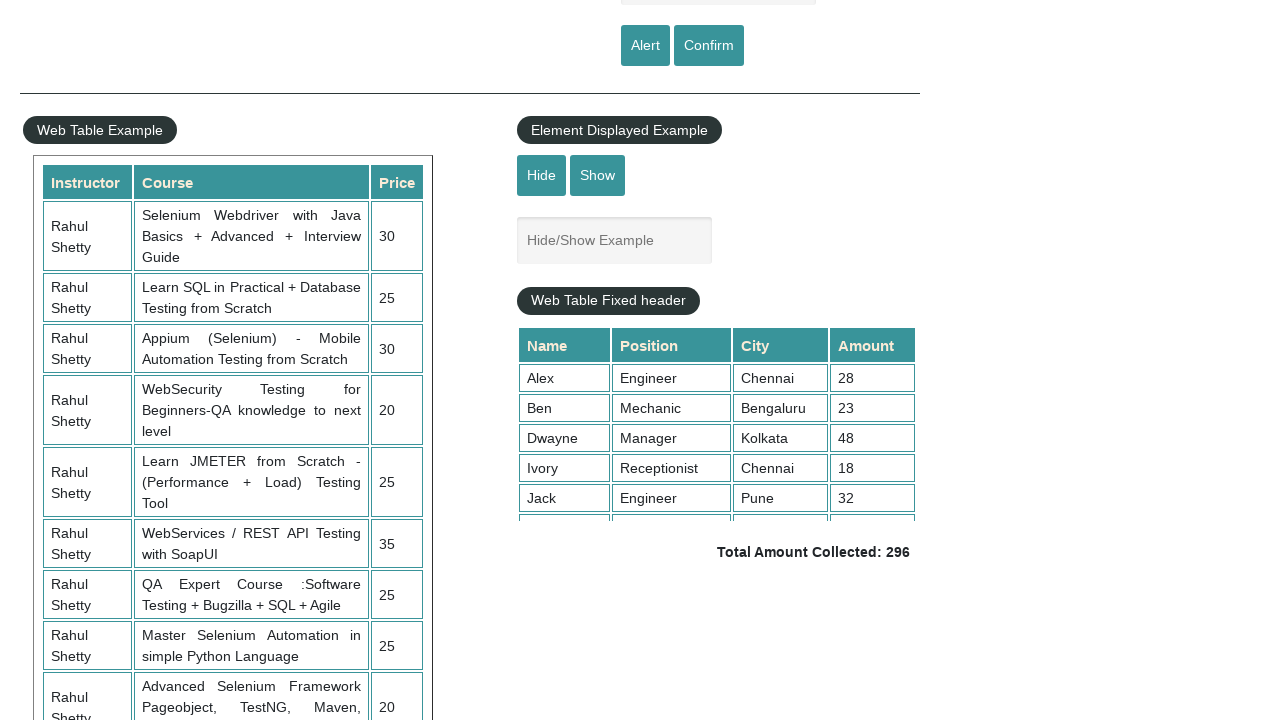

Scrolled within the fixed header table by 500px
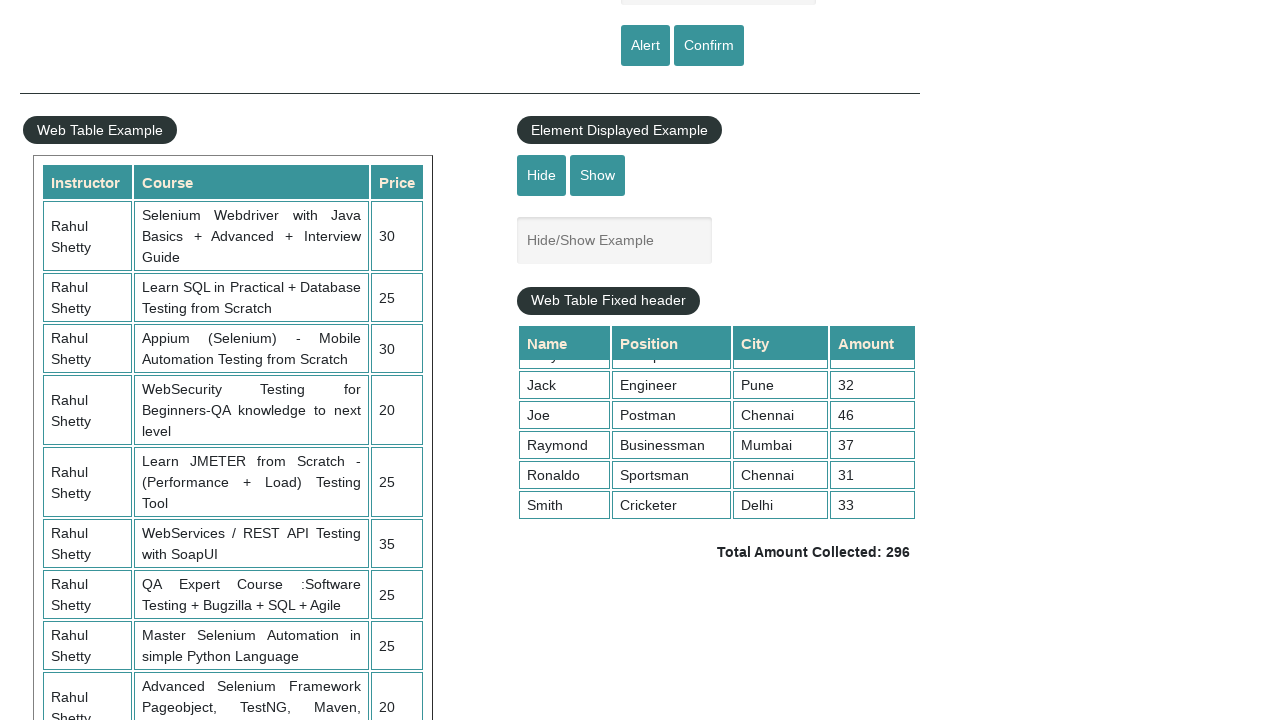

Retrieved all values from the 4th column of the table
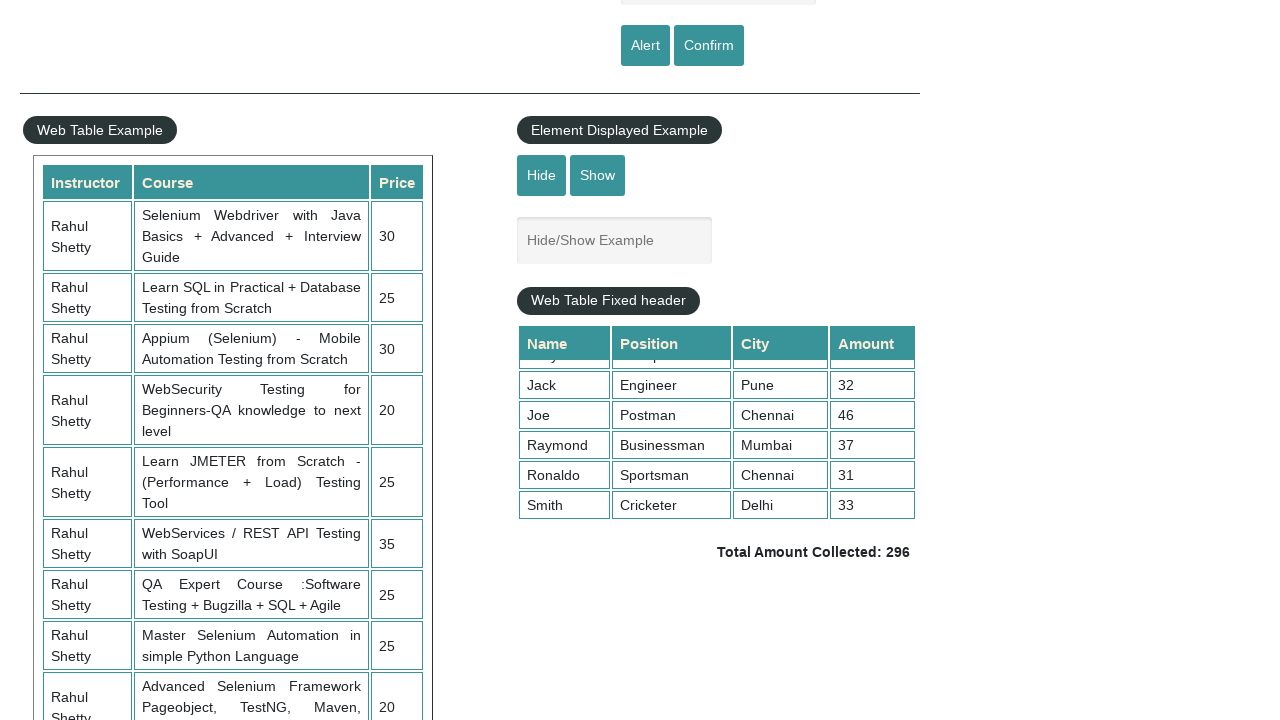

Calculated sum of 4th column values: 296
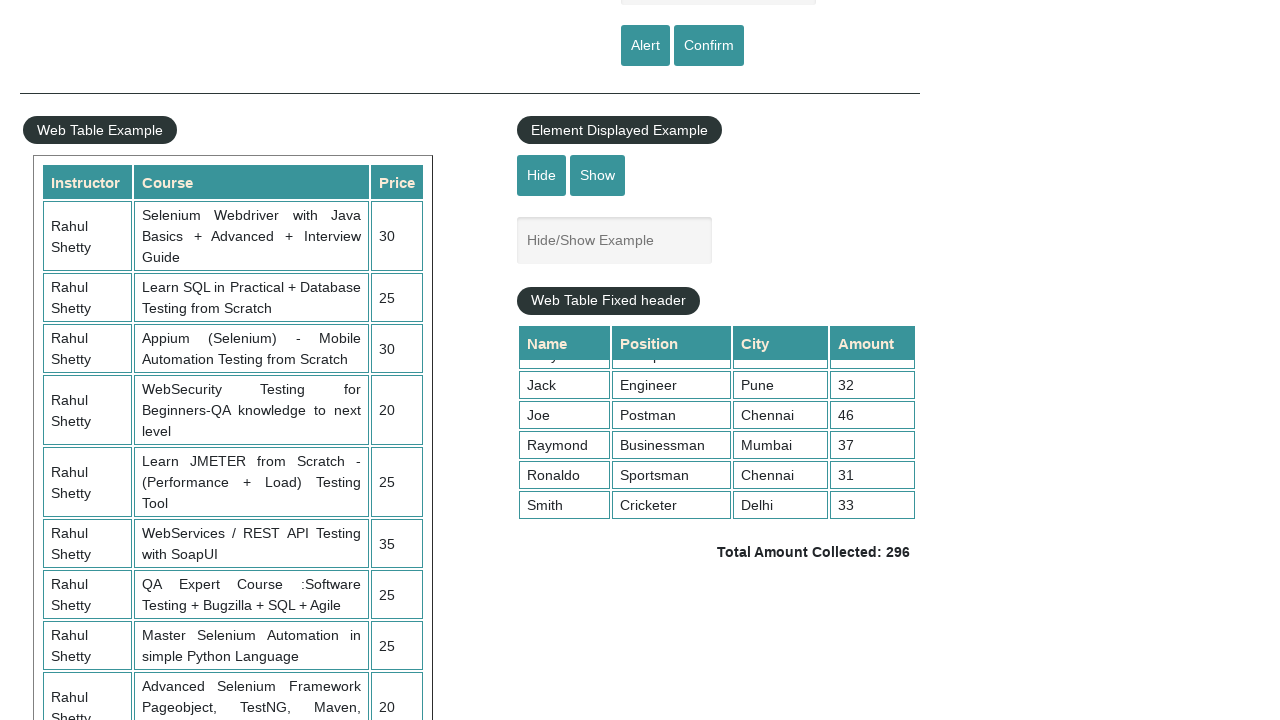

Retrieved total amount text from page
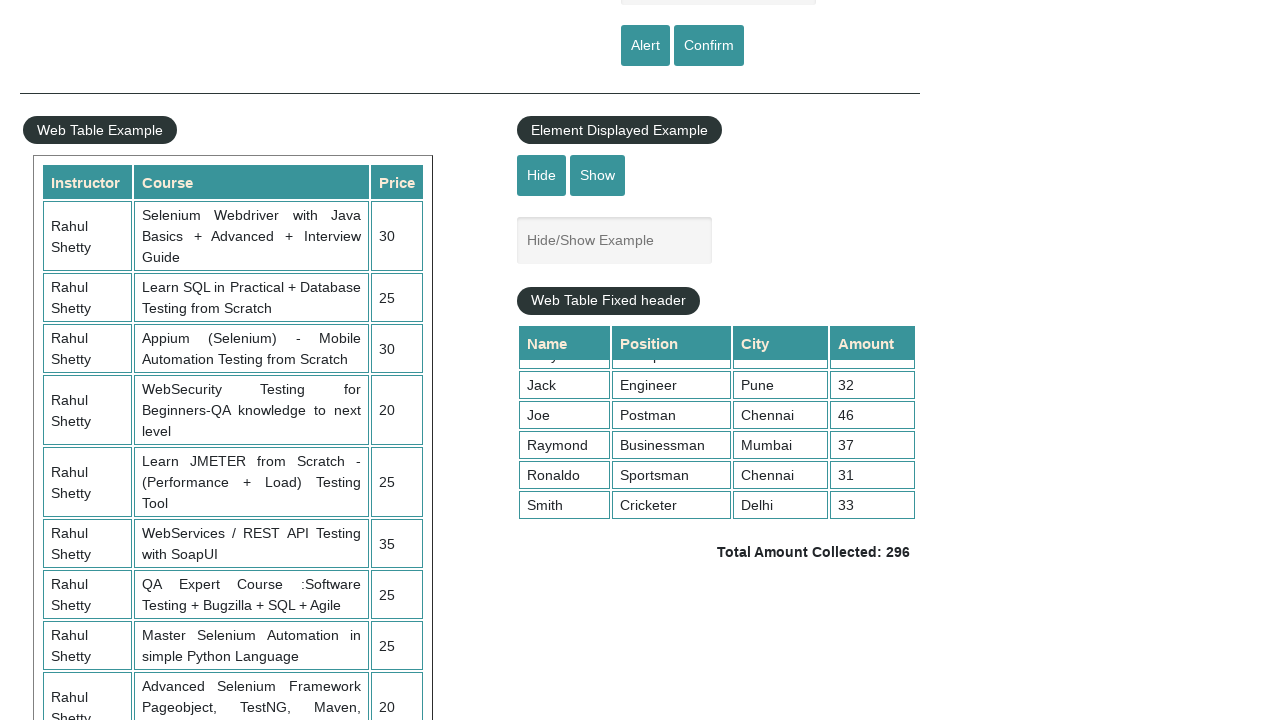

Parsed total amount value: 296
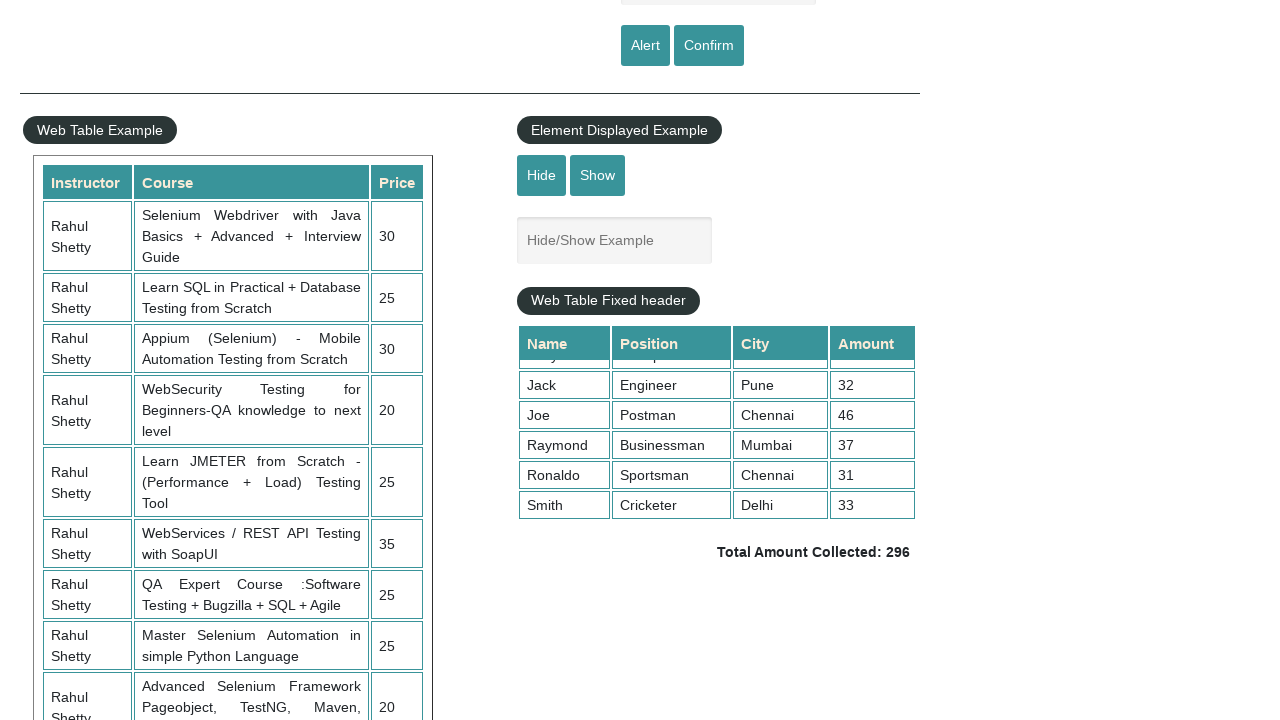

Verified calculated sum (296) matches displayed total (296)
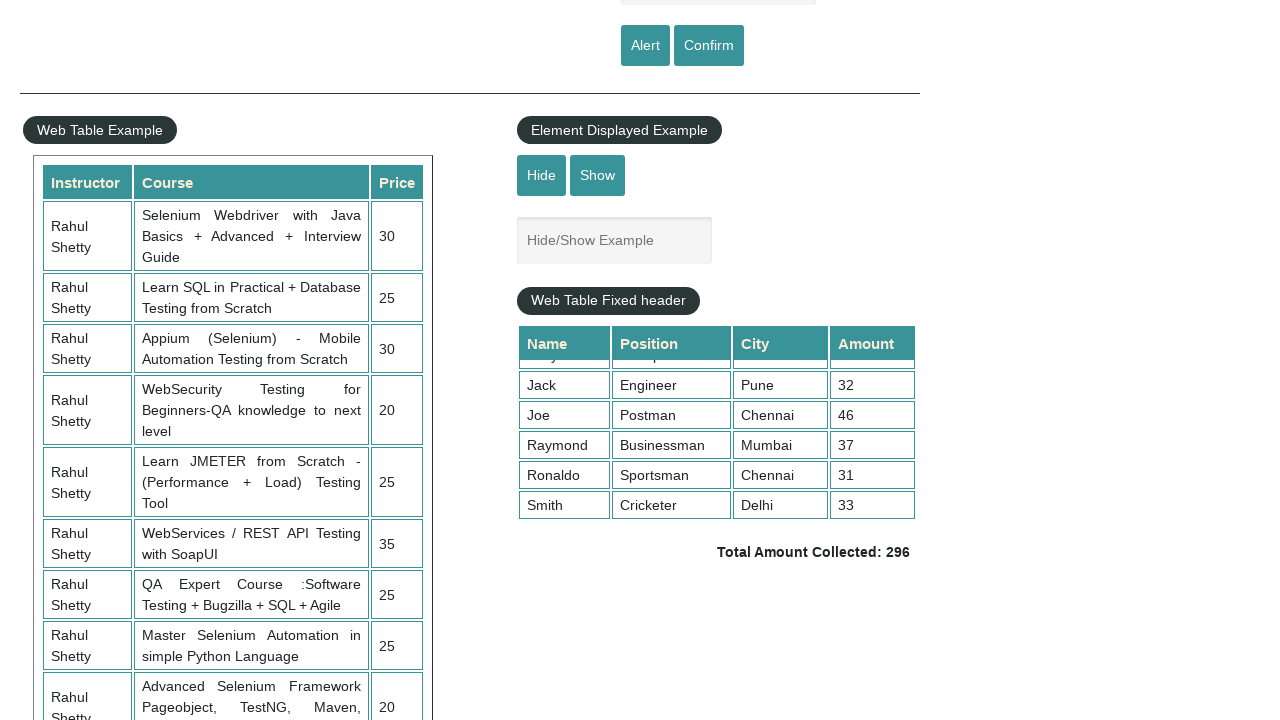

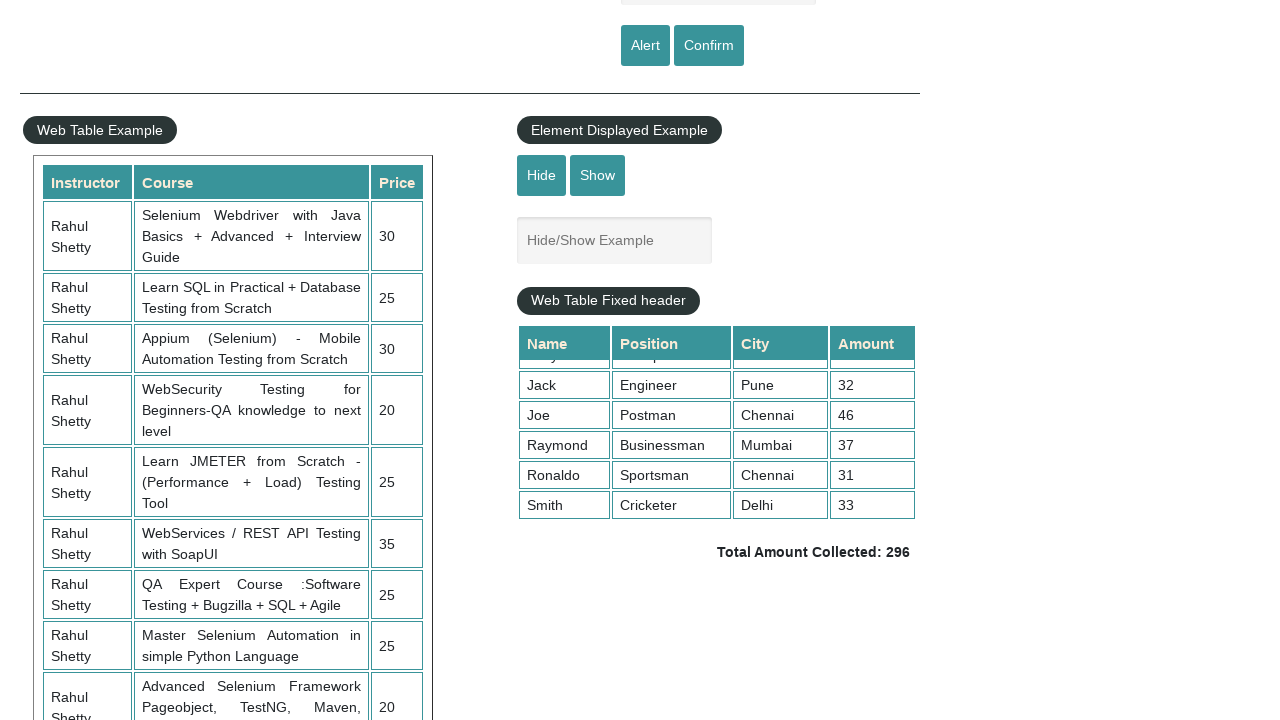